Tests right-click functionality on a button element

Starting URL: https://demoqa.com/elements

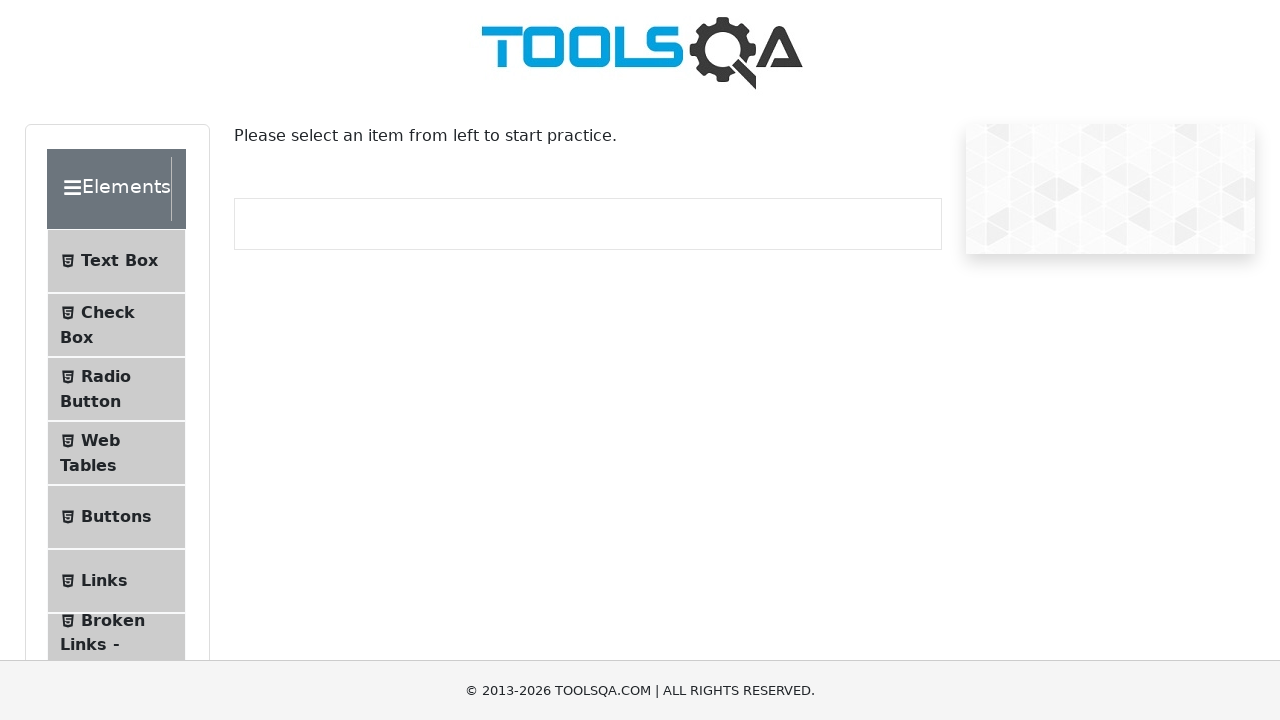

Clicked on Buttons menu item at (116, 517) on #item-4
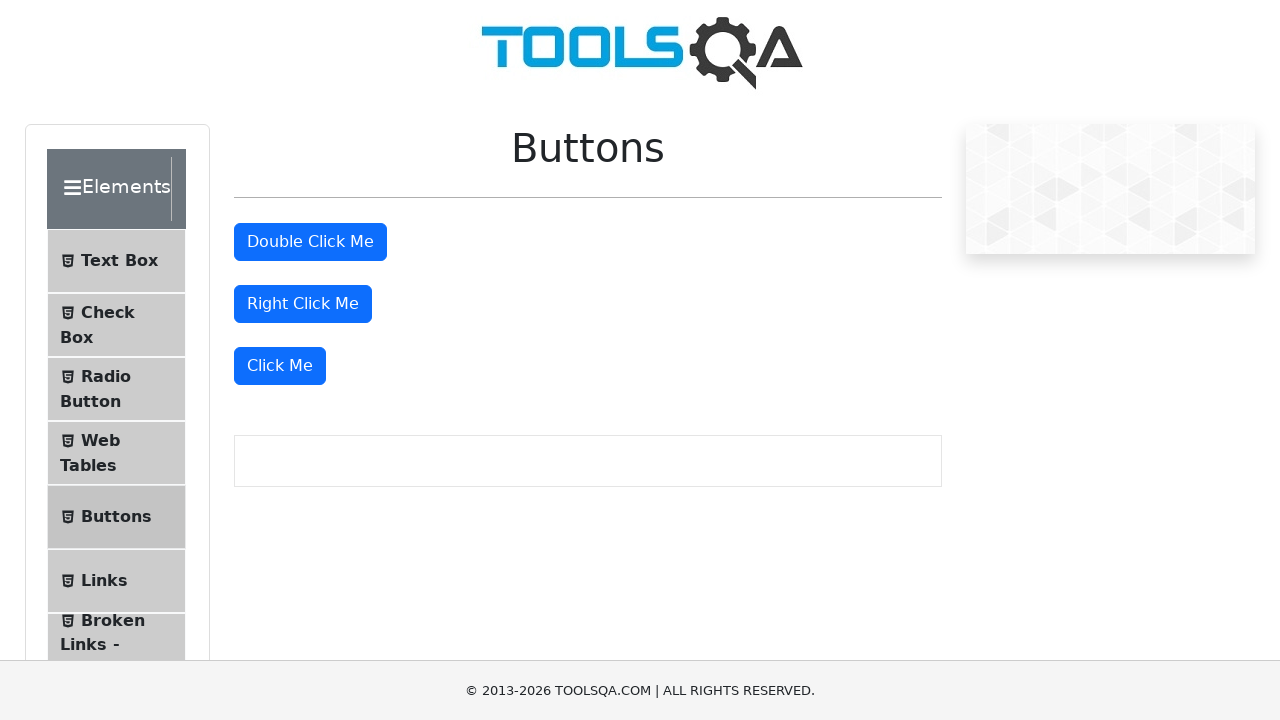

Right-clicked on the button element at (303, 304) on #rightClickBtn
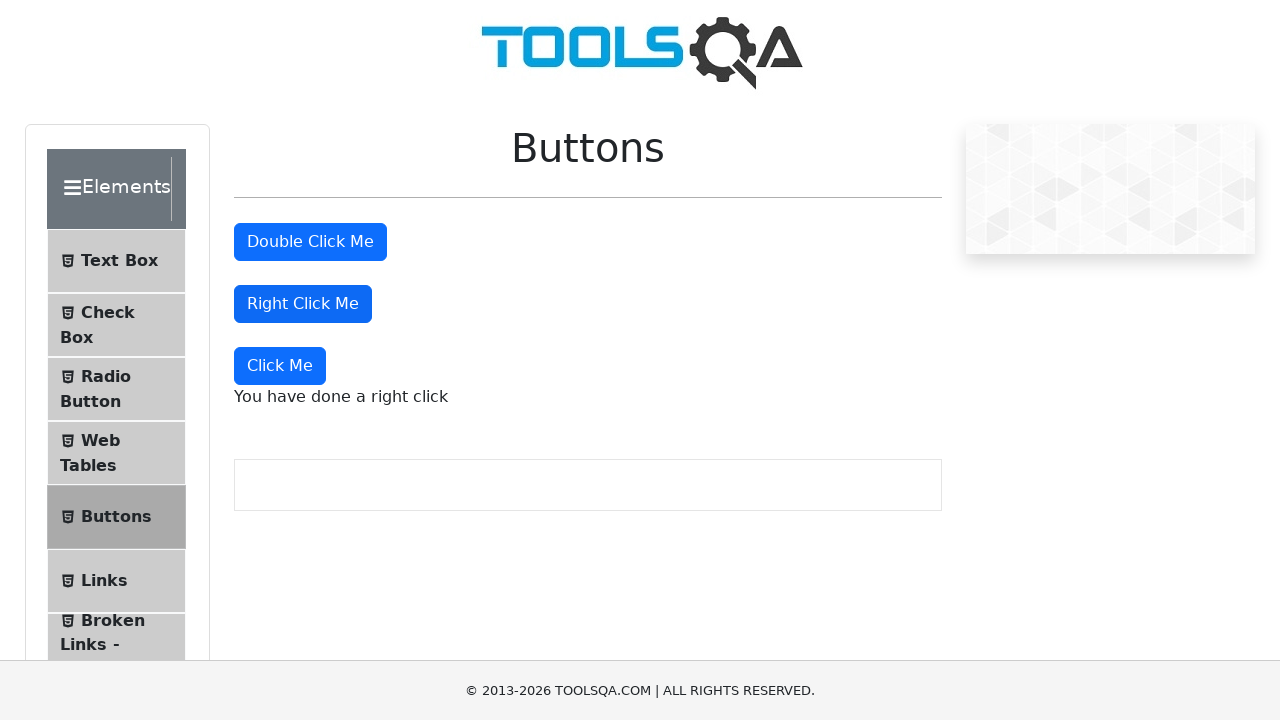

Right-click context message appeared and loaded
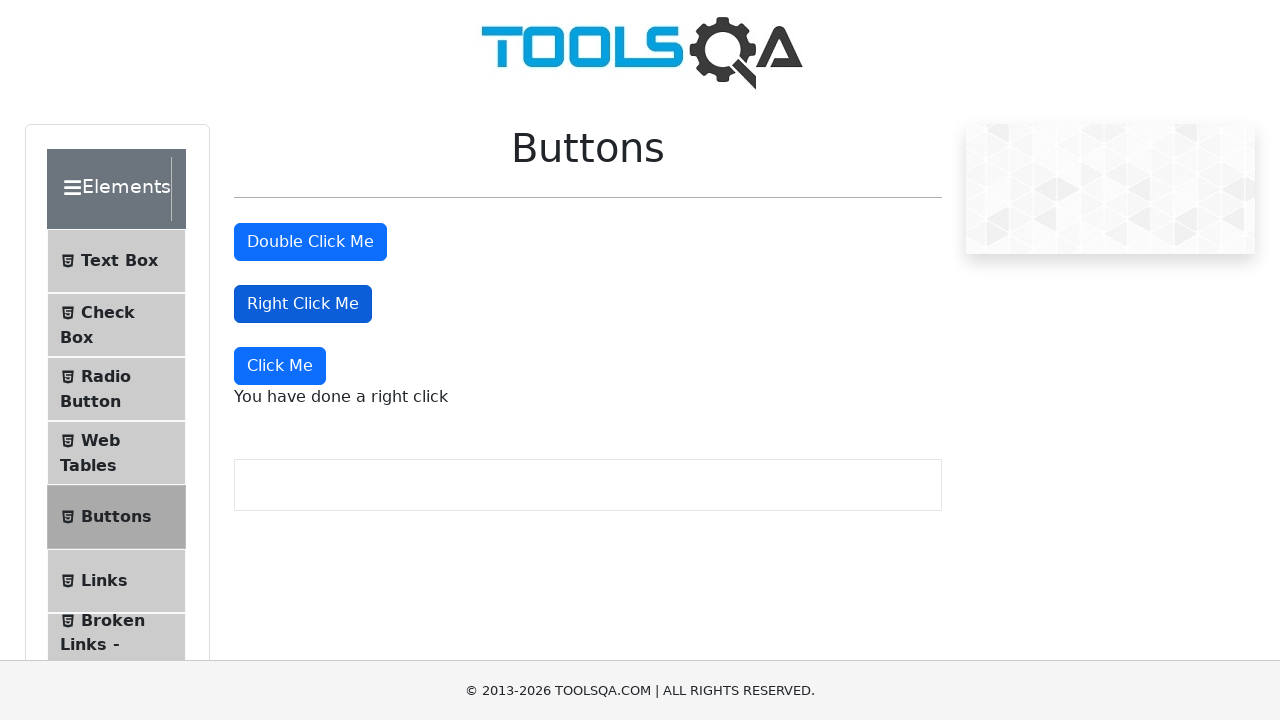

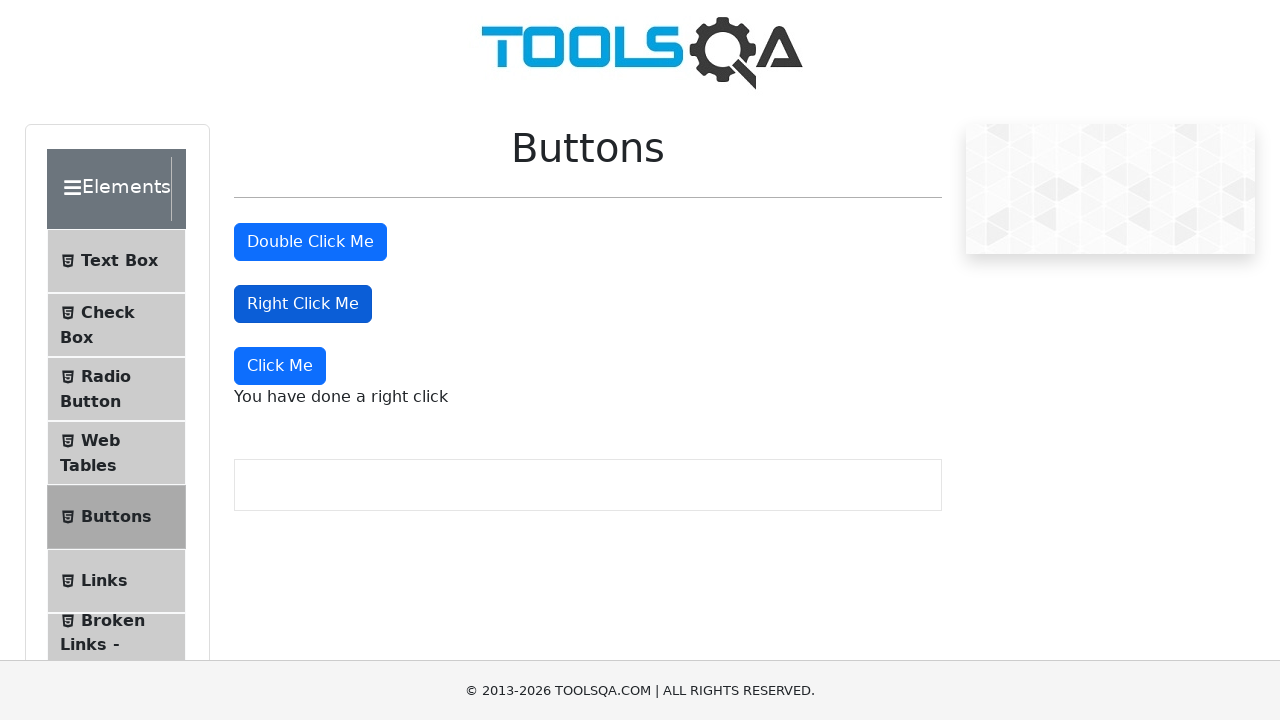